Tests the prompt dialog cancel functionality by dismissing the prompt

Starting URL: https://testpages.eviltester.com/styled/alerts/alert-test.html

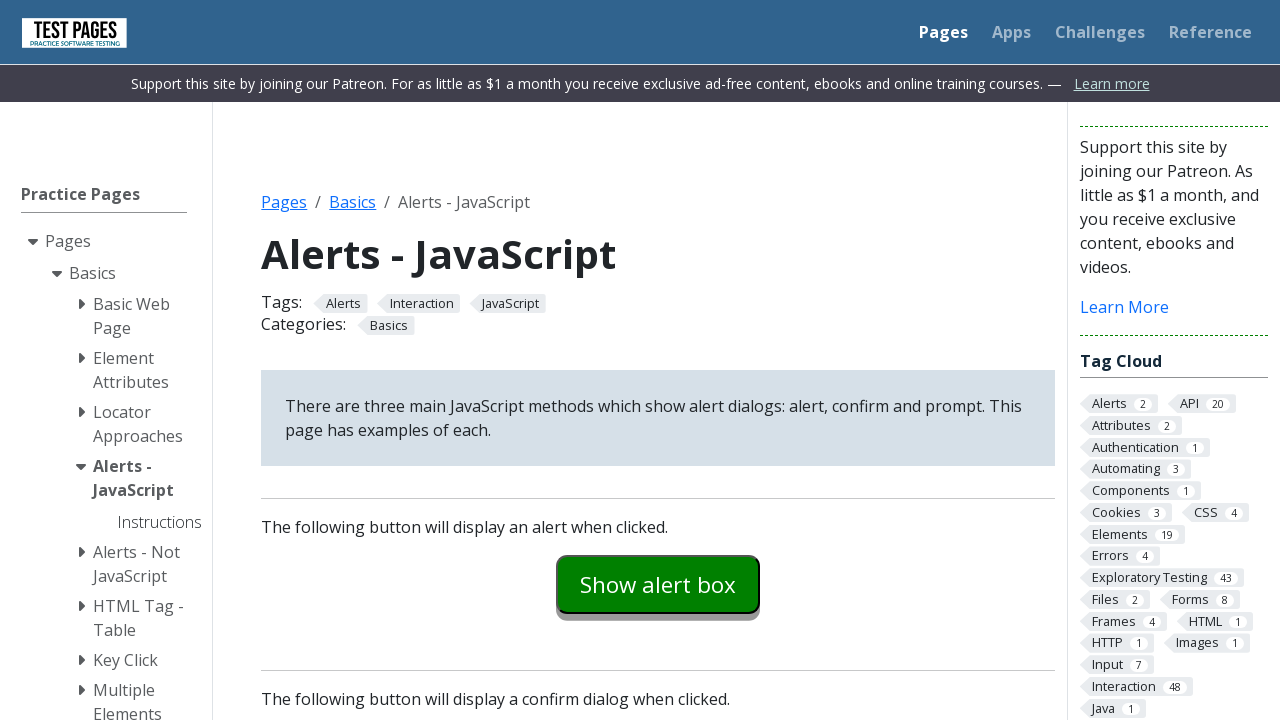

Set up dialog handler to dismiss prompts
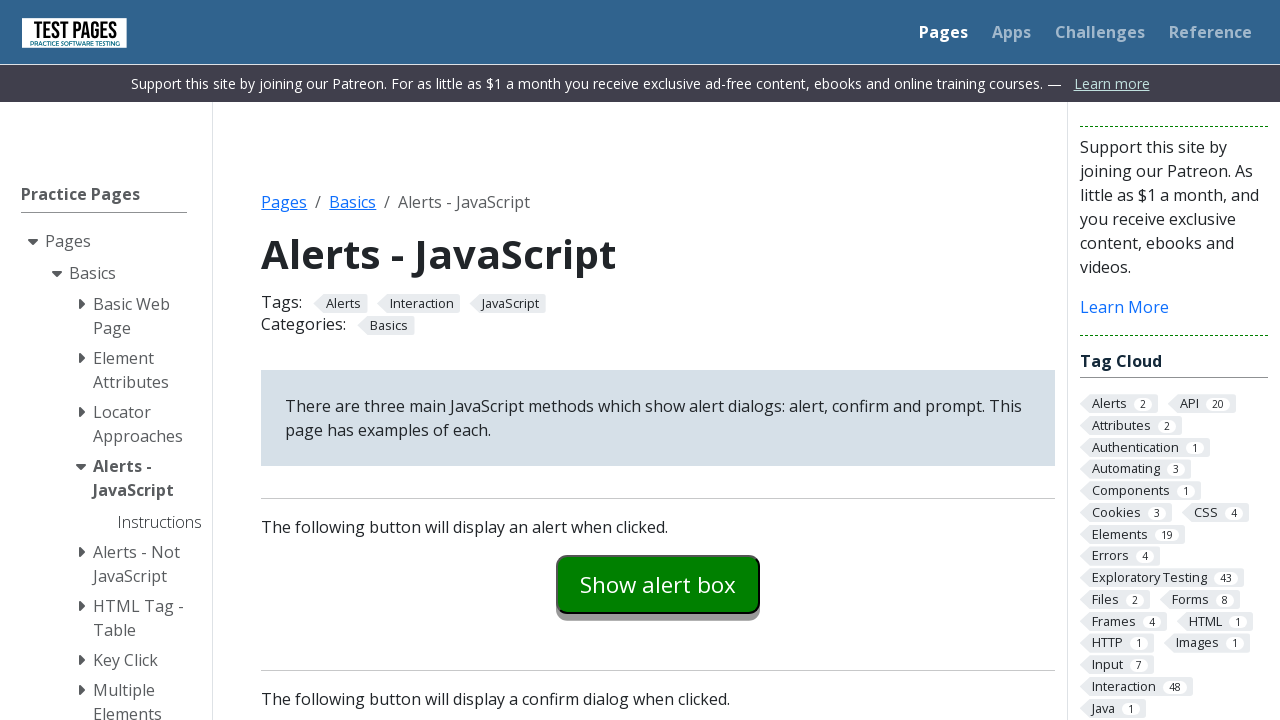

Clicked 'Show prompt box' button at (658, 360) on #promptexample >> text=Show prompt box
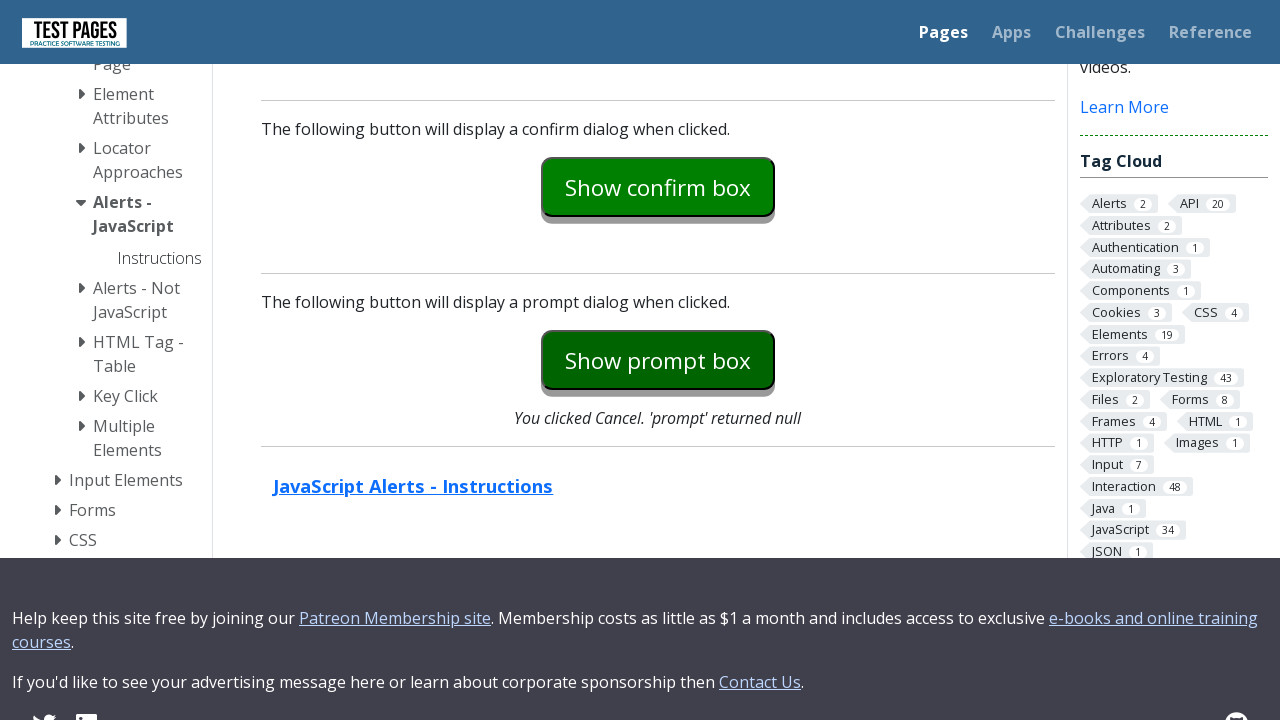

Prompt explanation text updated after dismissing prompt
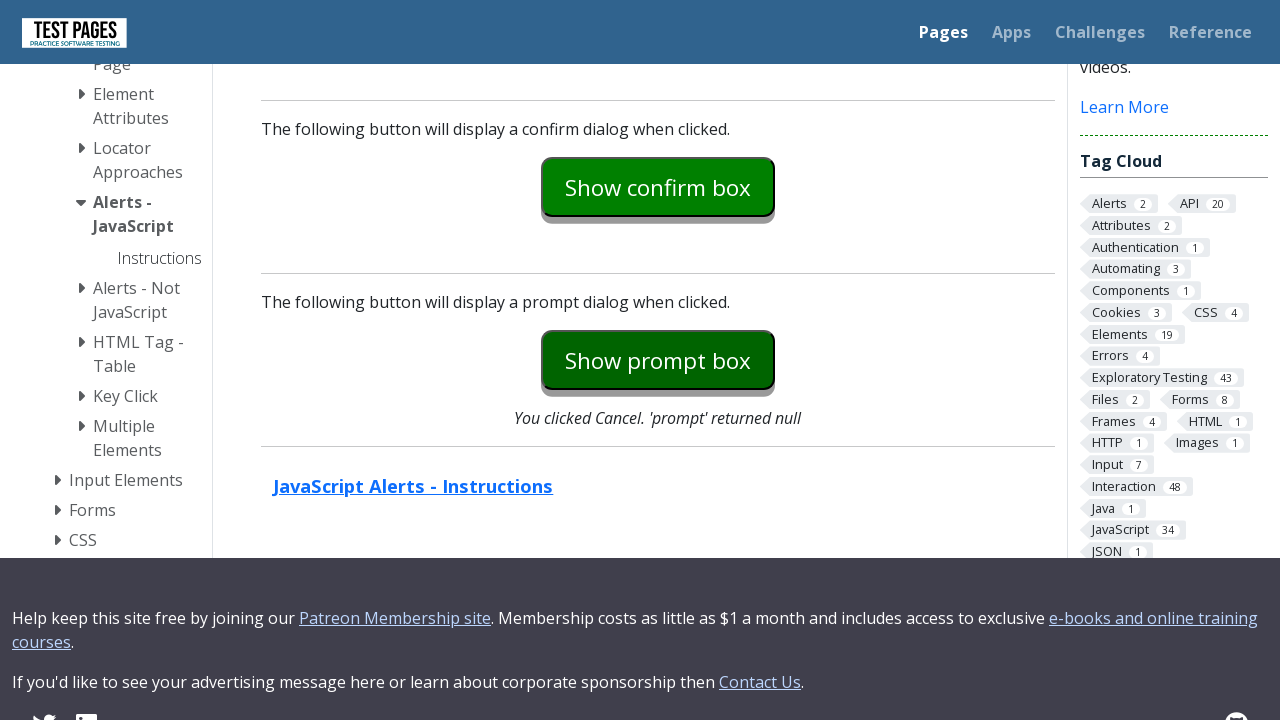

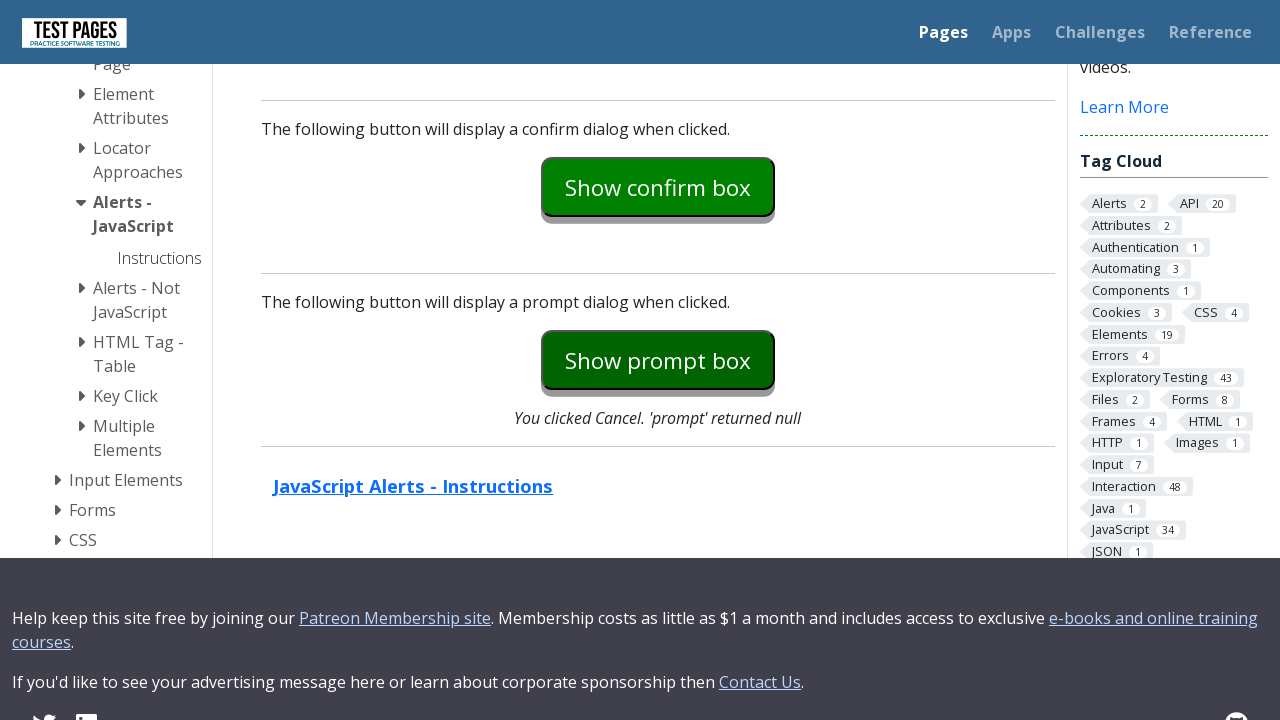